Fills an input field with maxlength=10 and highlights it

Starting URL: https://www.hyrtutorials.com/p/add-padding-to-containers.html

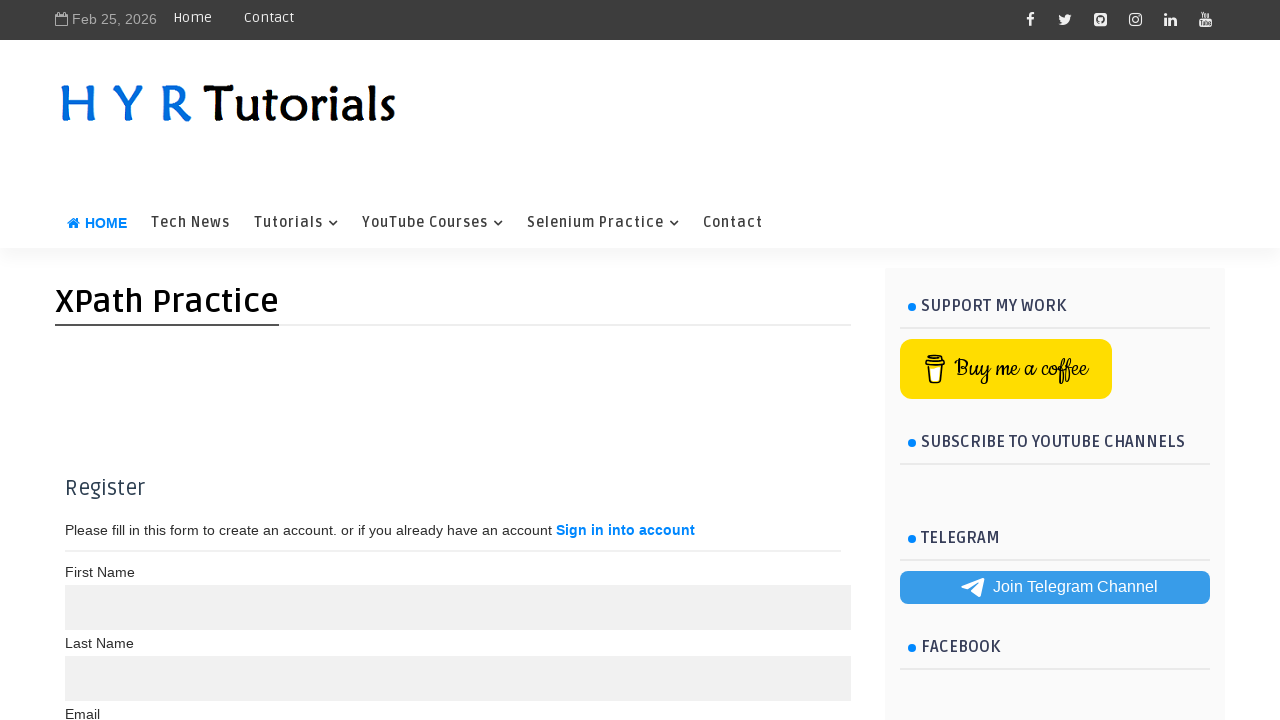

Filled input field with maxlength=10 with text 'King' on //input[@maxlength=10]
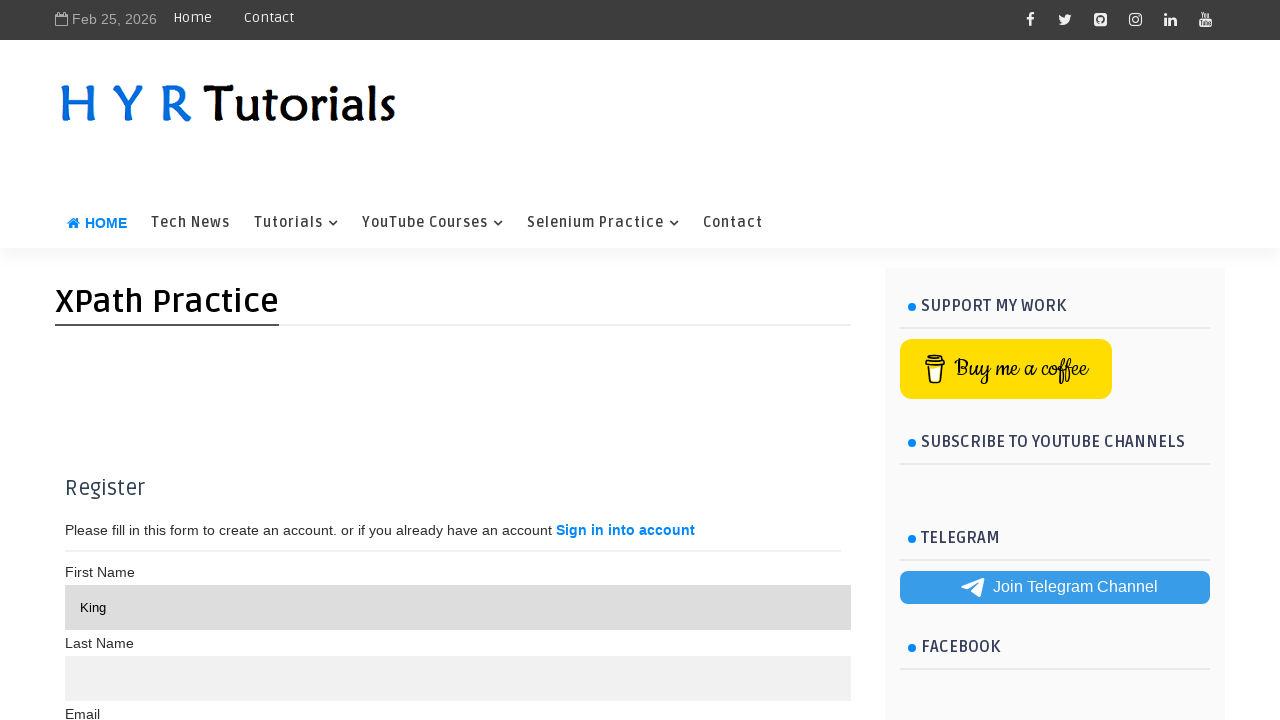

Highlighted input field with red border and yellow background
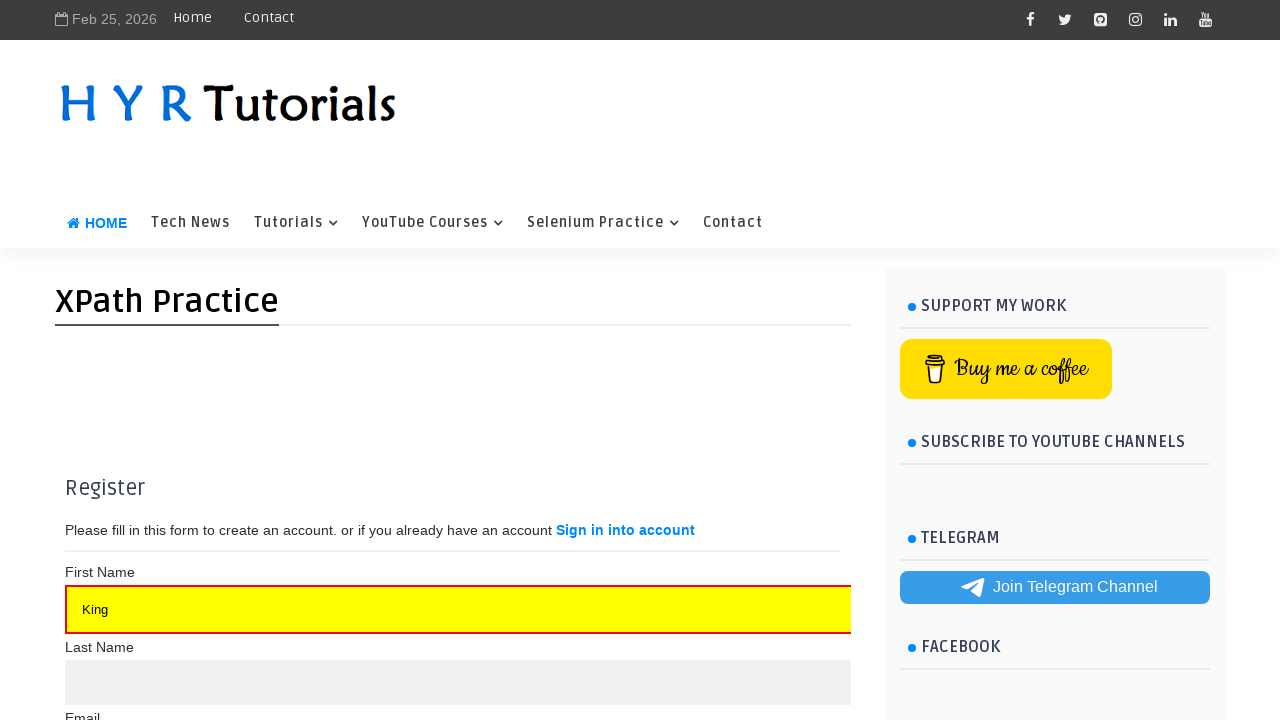

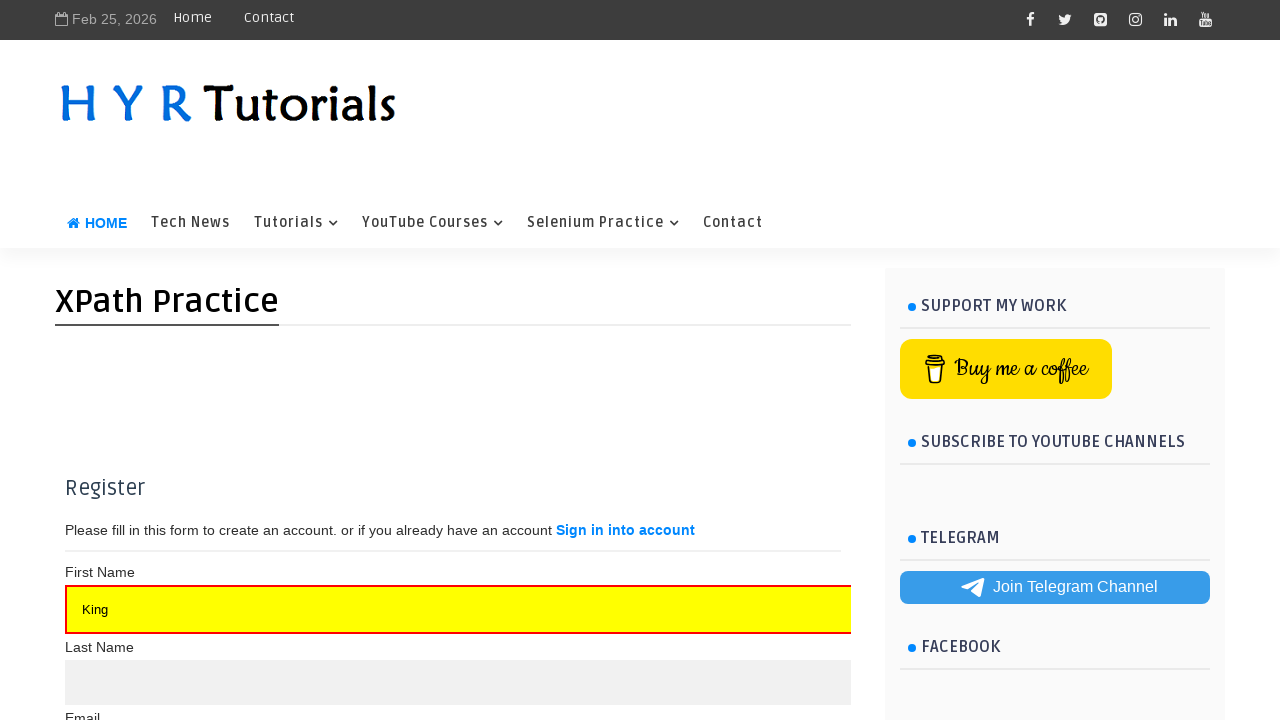